Tests a registration form by filling in personal details including first name, last name, address, email, phone, selecting gender, hobbies, language, and skills on a demo automation testing site.

Starting URL: https://demo.automationtesting.in/Register.html

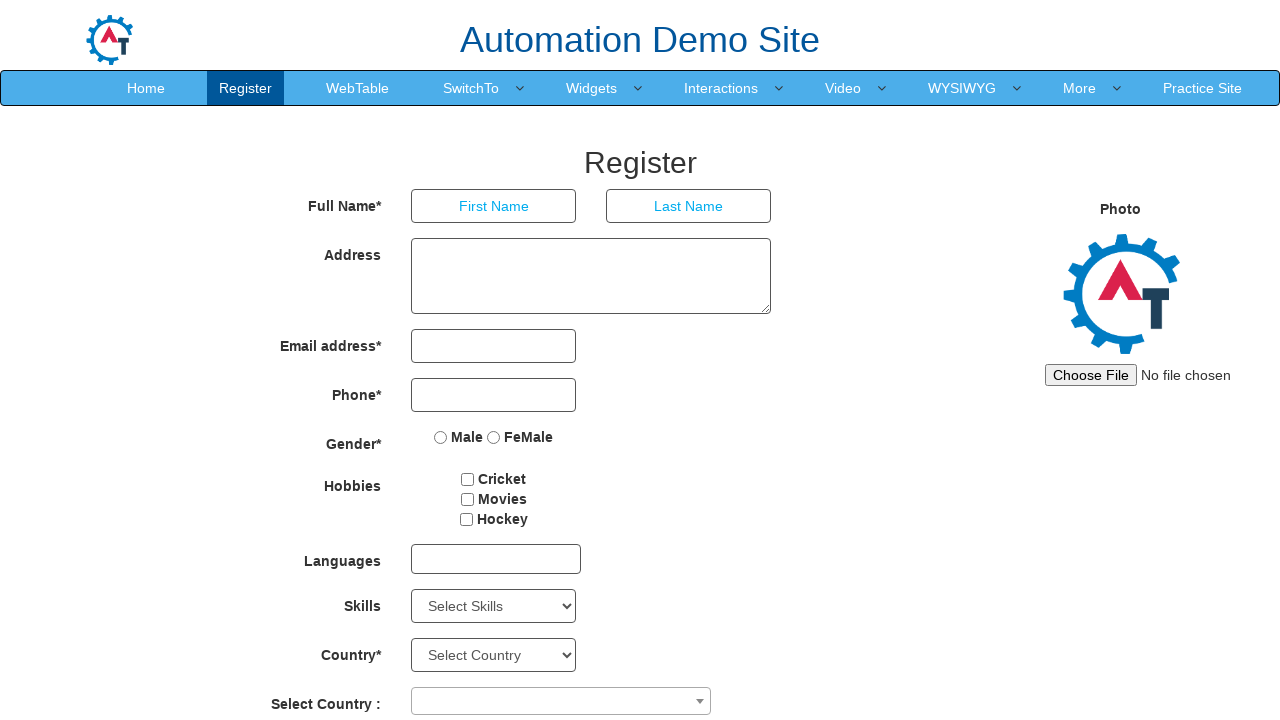

Filled first name field with 'Etech' on input[placeholder='First Name']
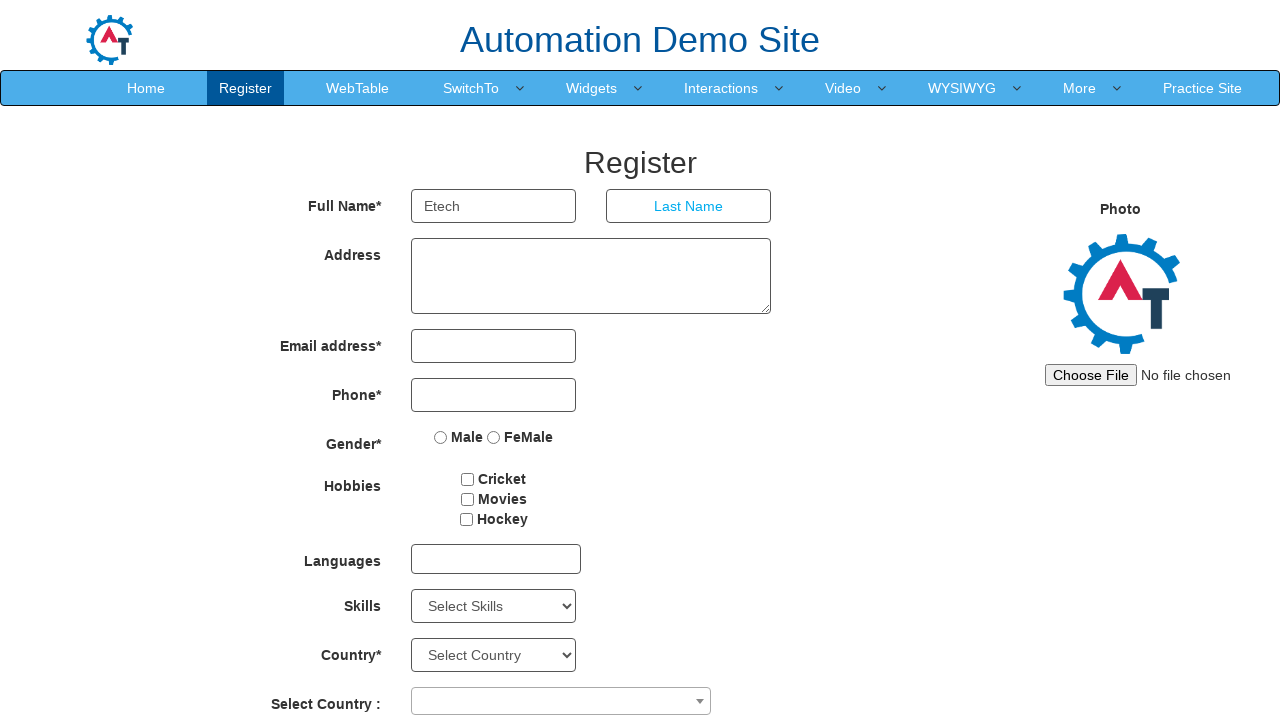

Filled last name field with 'Mentoria' on input[placeholder='Last Name']
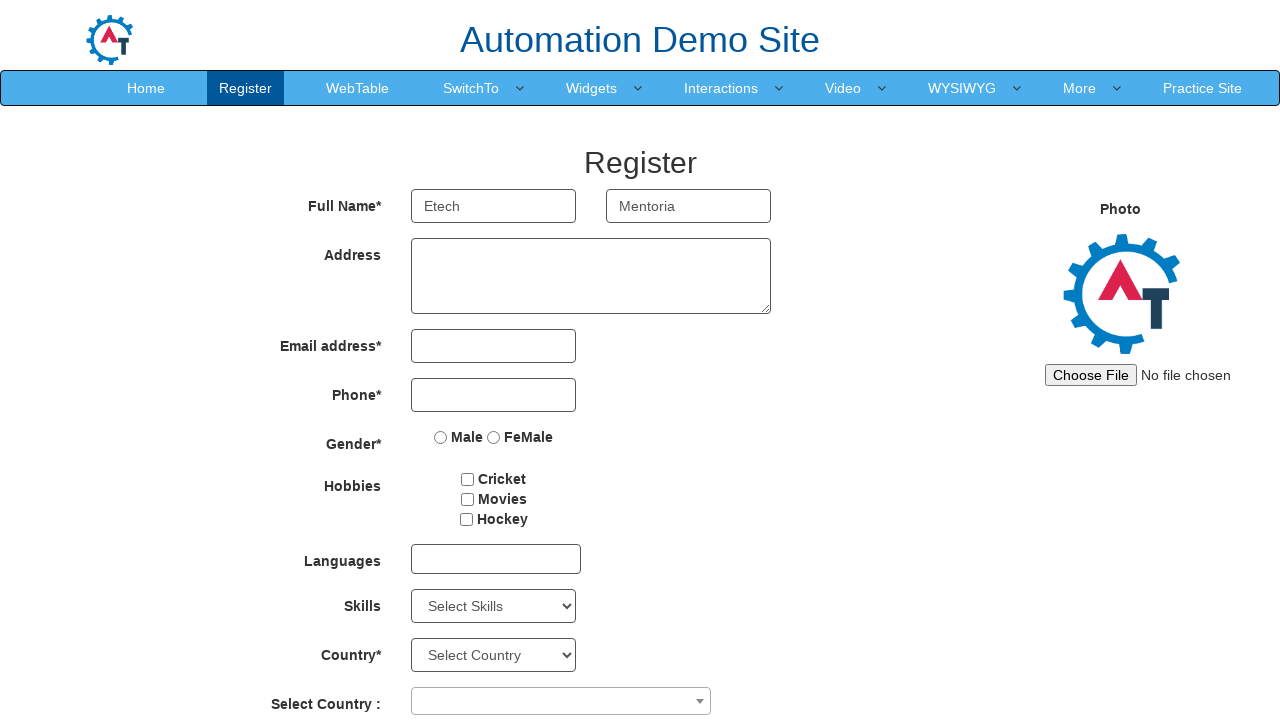

Filled address field with 'Teste Endereço' on textarea[ng-model='Adress']
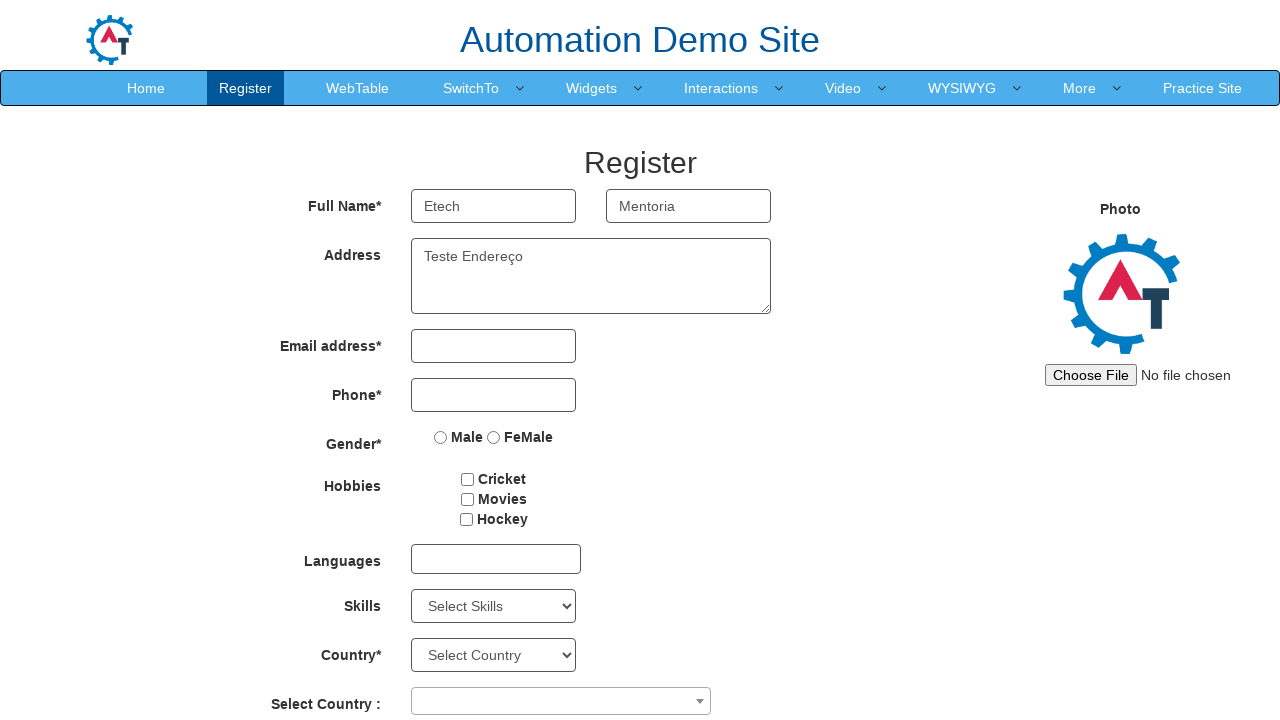

Filled email field with 'testuser_demo@gmail.com' on input[type='email']
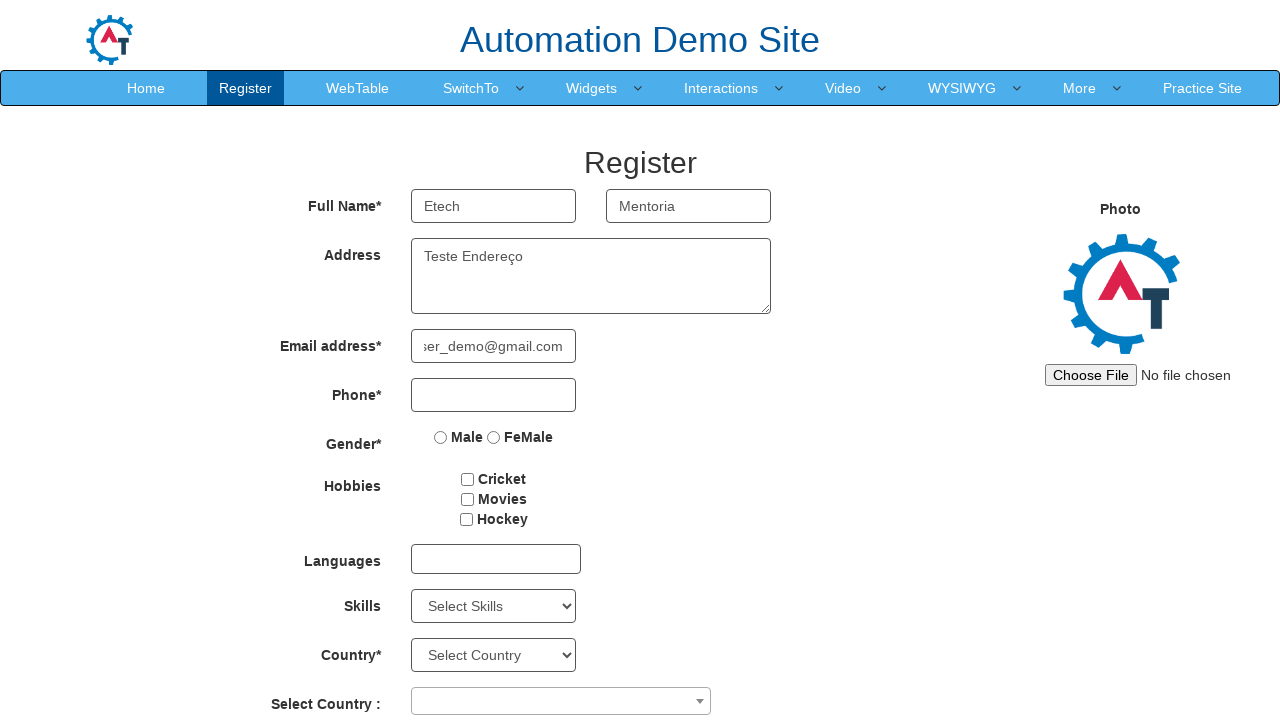

Filled phone number field with '8888888888' on input[type='tel']
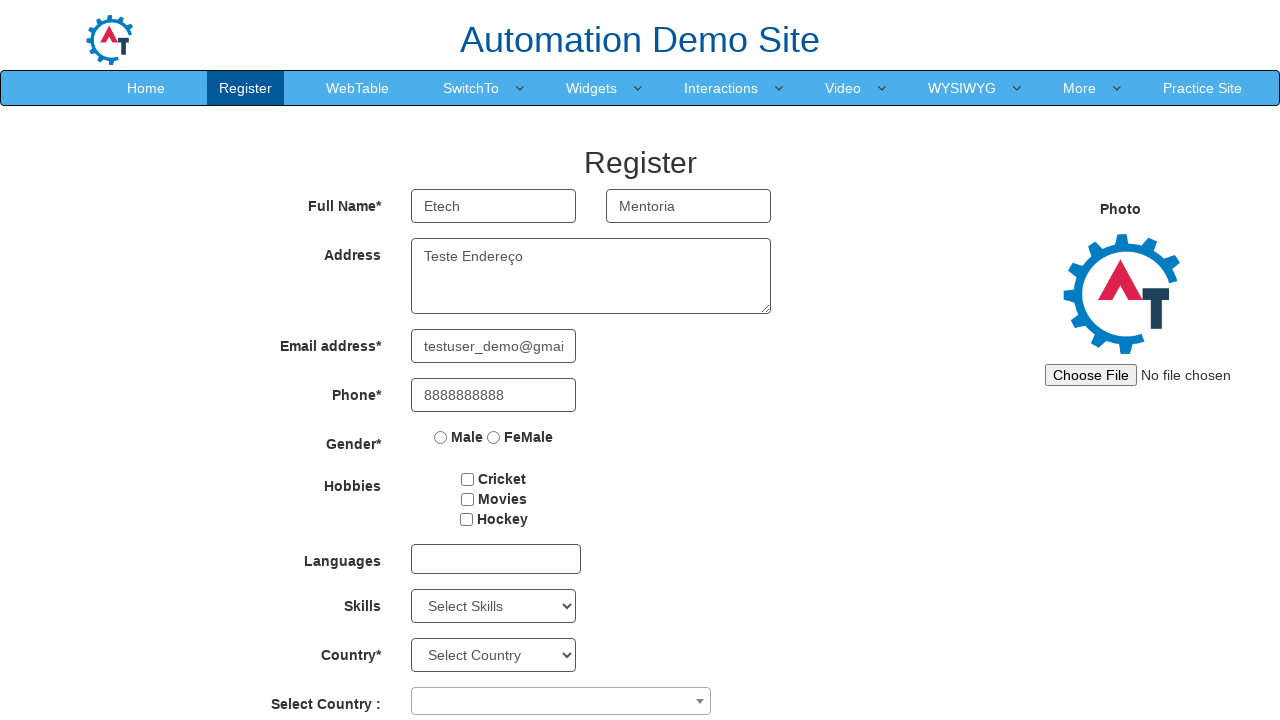

Selected Male gender option at (441, 437) on input[value='Male']
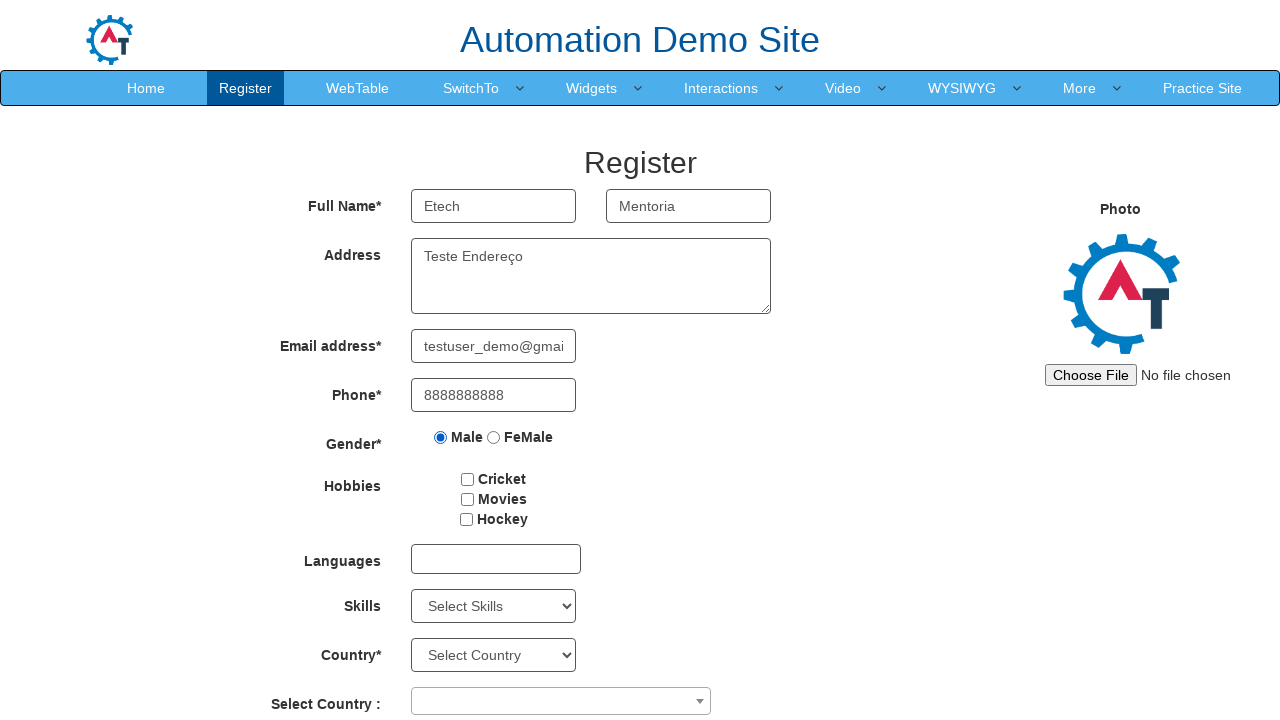

Selected hobby checkbox at (467, 499) on #checkbox2
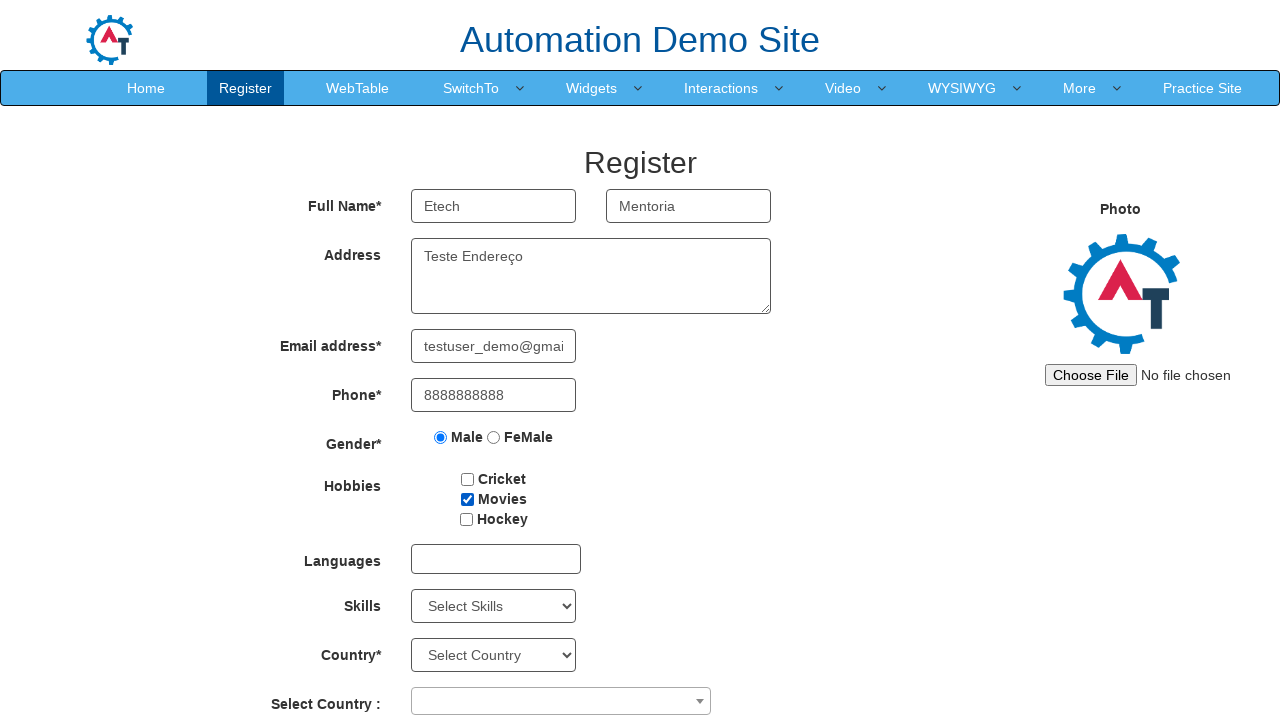

Opened language dropdown at (496, 559) on #msdd
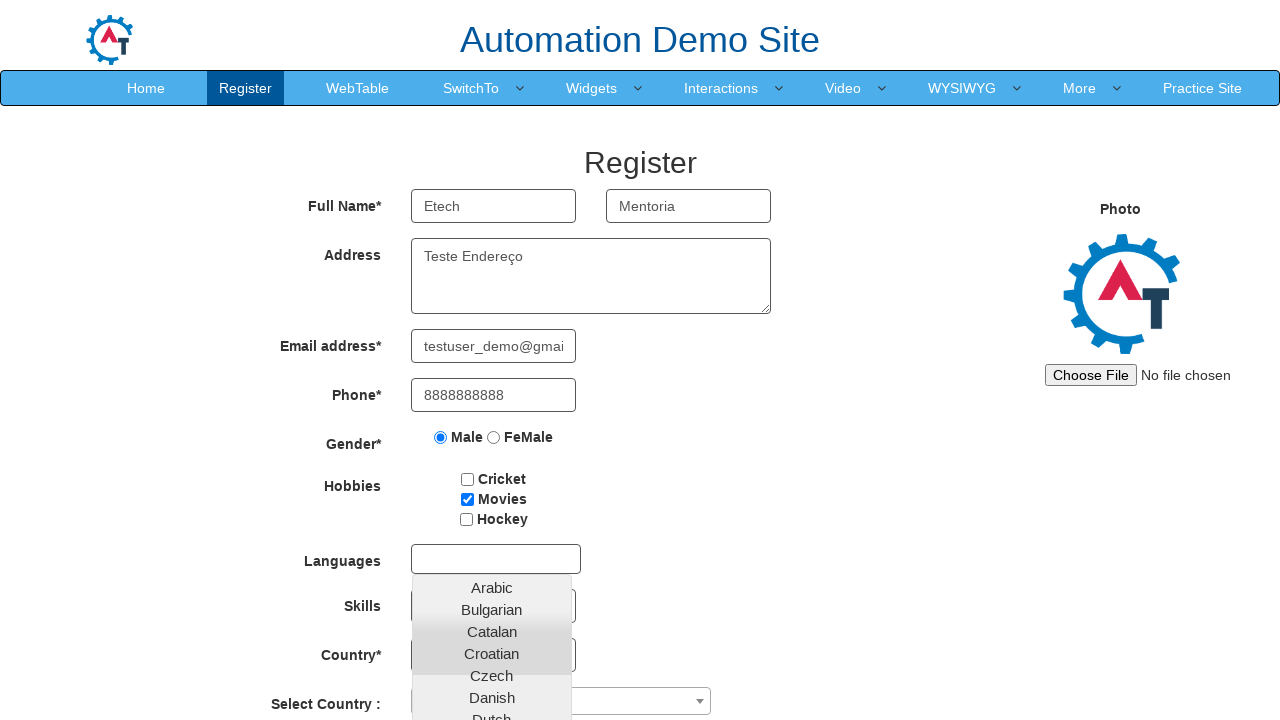

Scrolled down to reveal language options
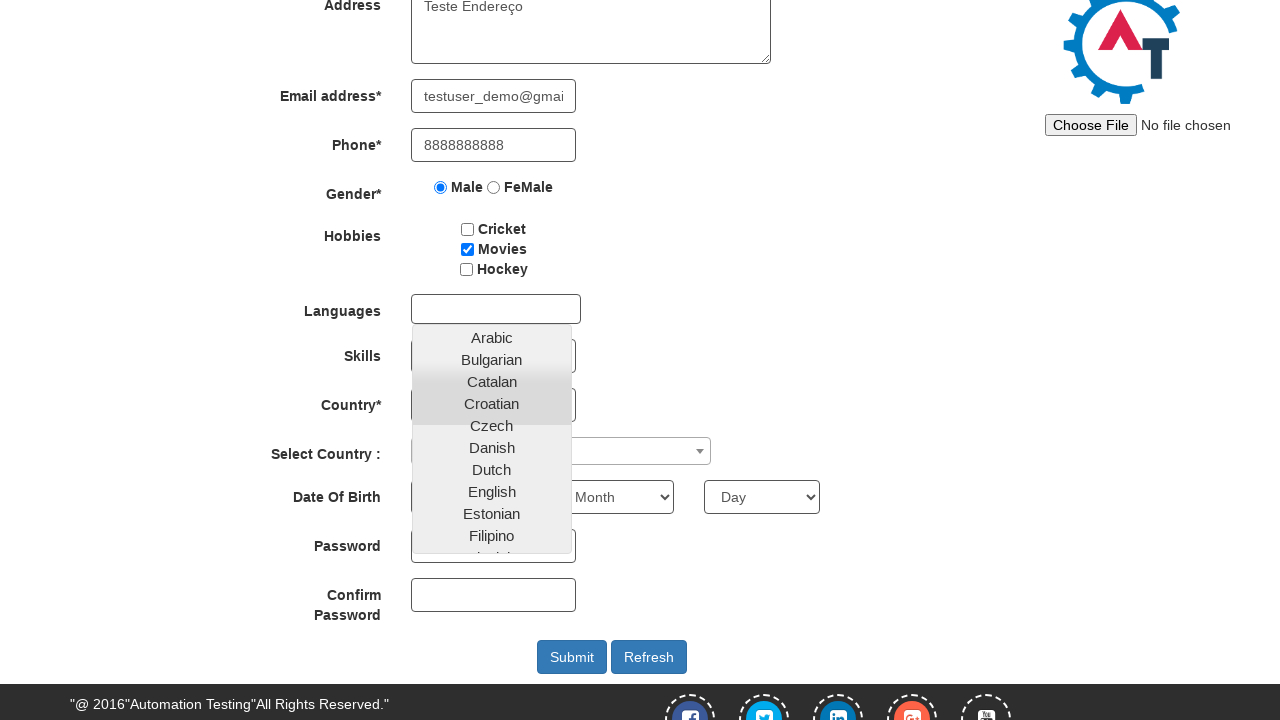

Selected Portuguese language at (492, 438) on a.ui-corner-all:has-text('Portuguese')
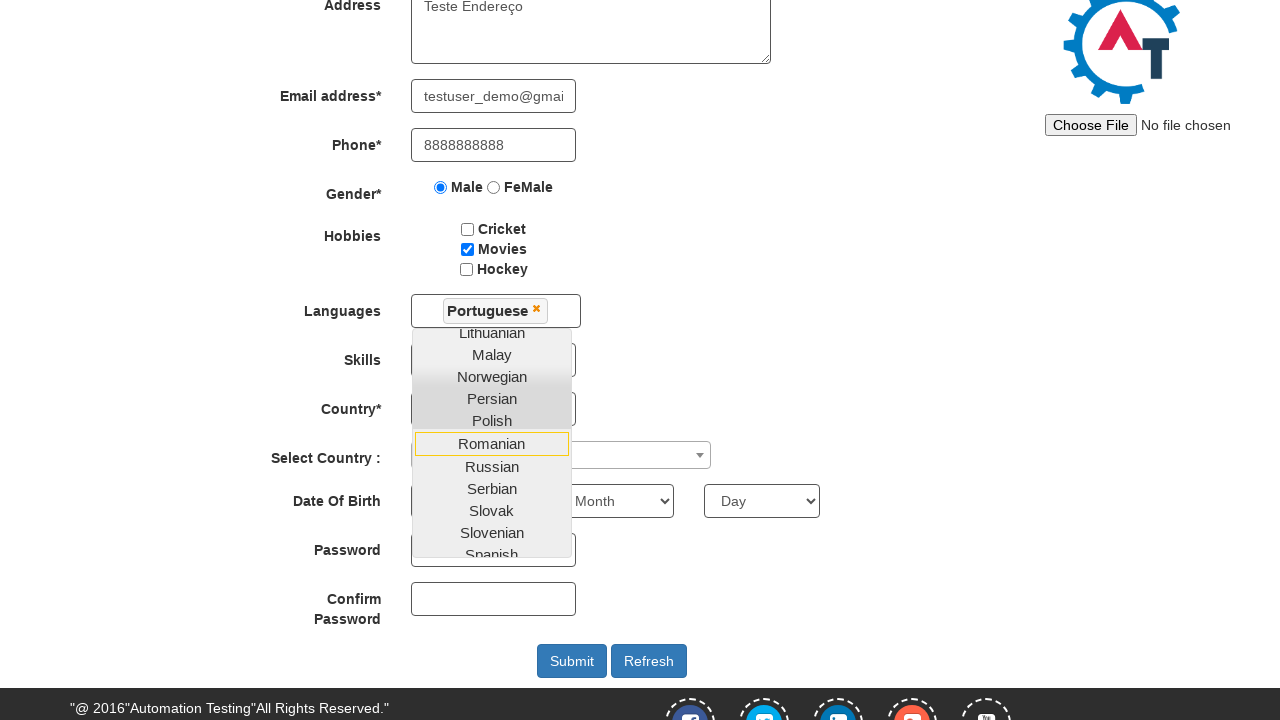

Pressed Enter to close language dropdown
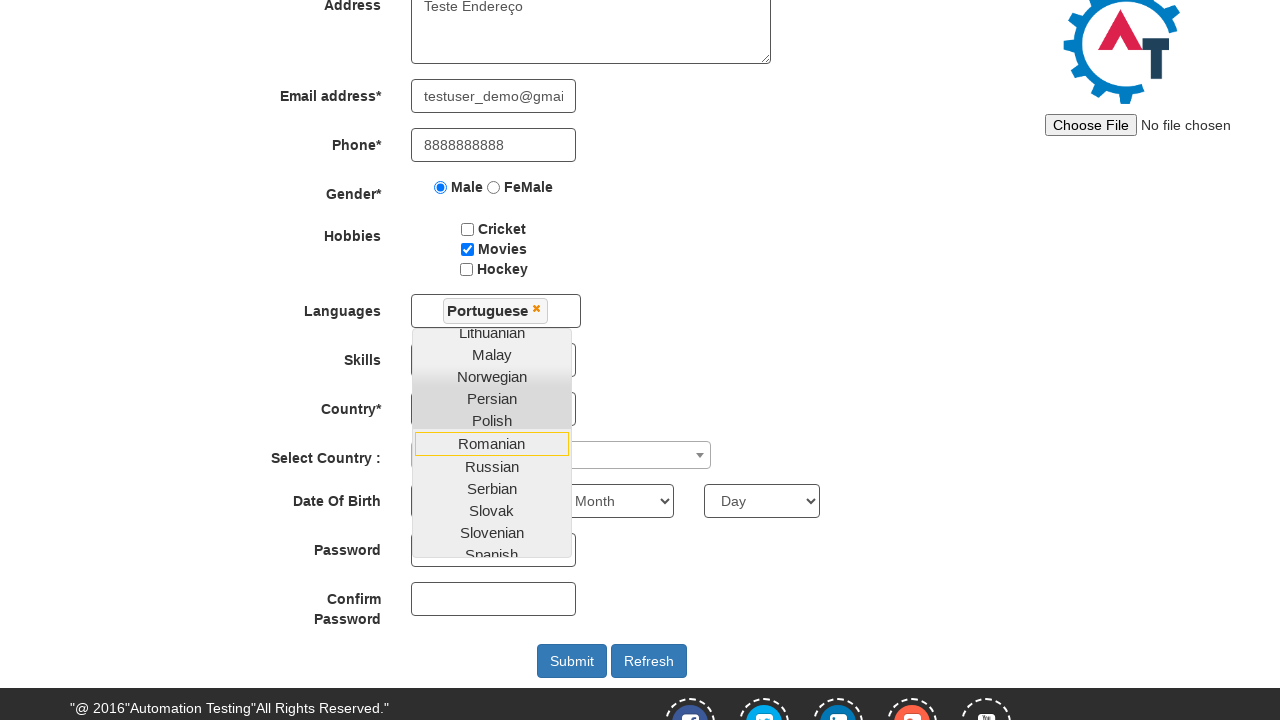

Selected SQL from skills dropdown on #Skills
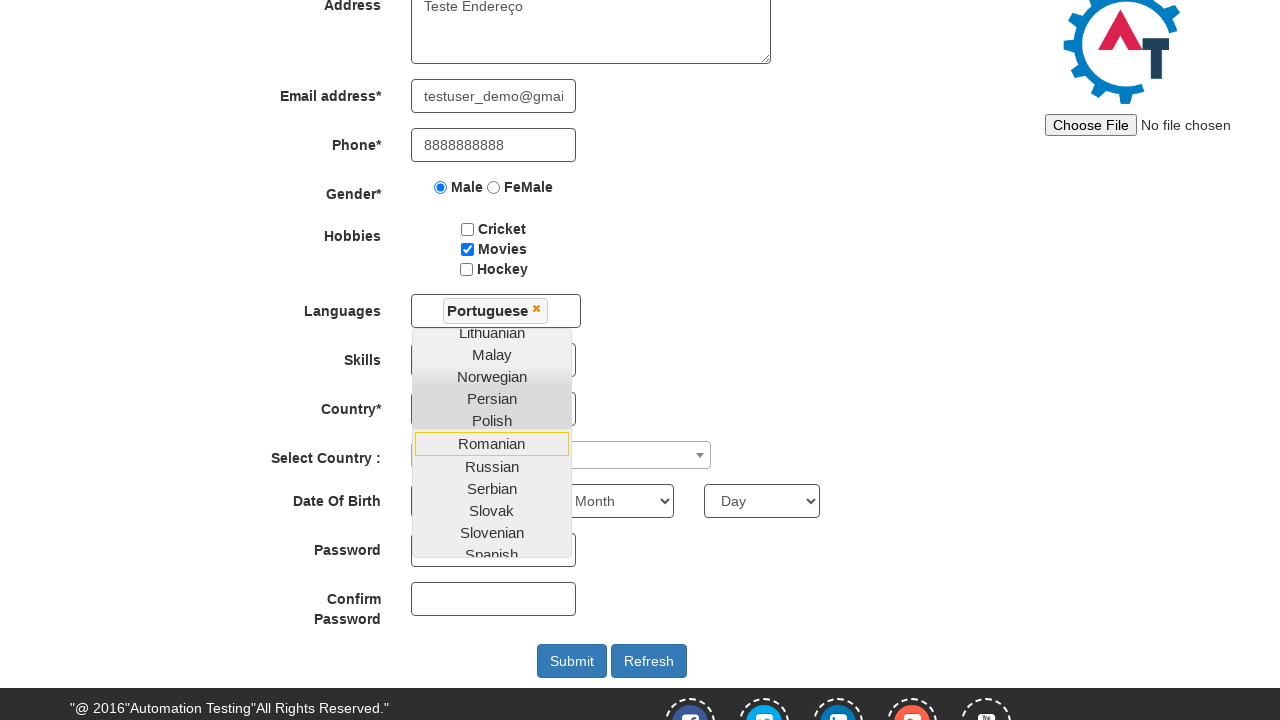

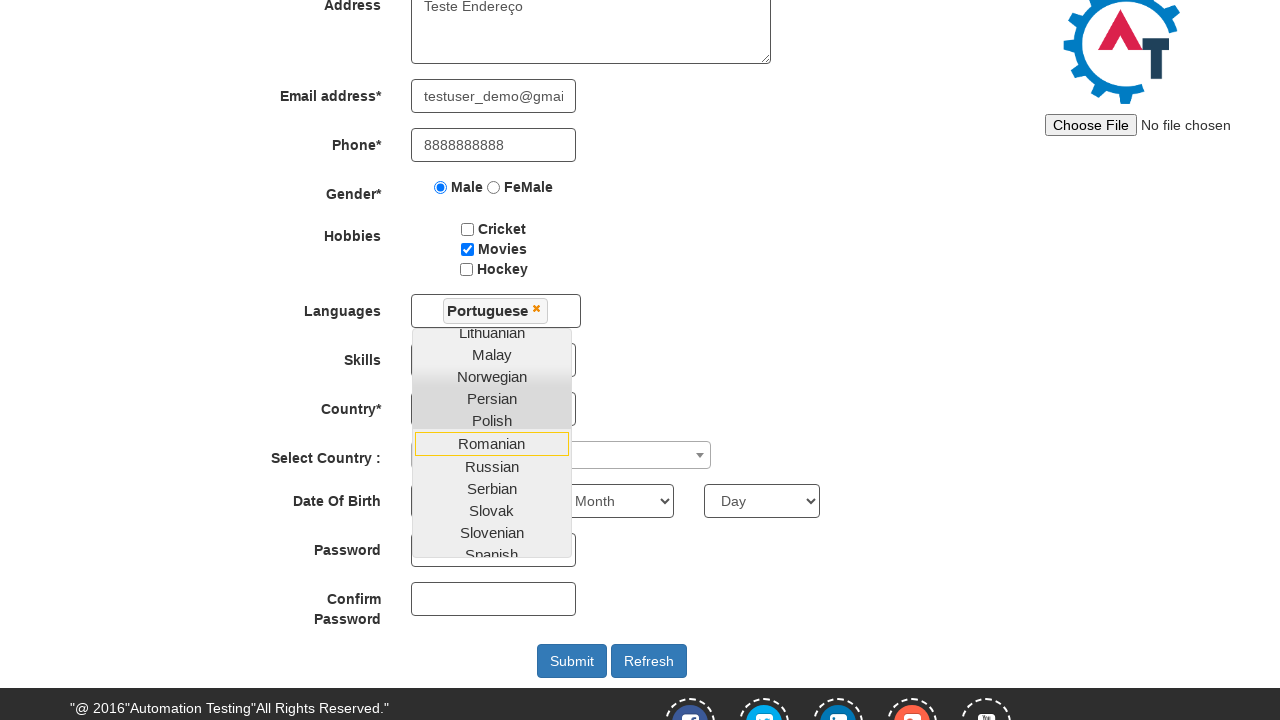